Tests alert dialog handling by entering a name, triggering an alert, and accepting it

Starting URL: https://rahulshettyacademy.com/AutomationPractice/

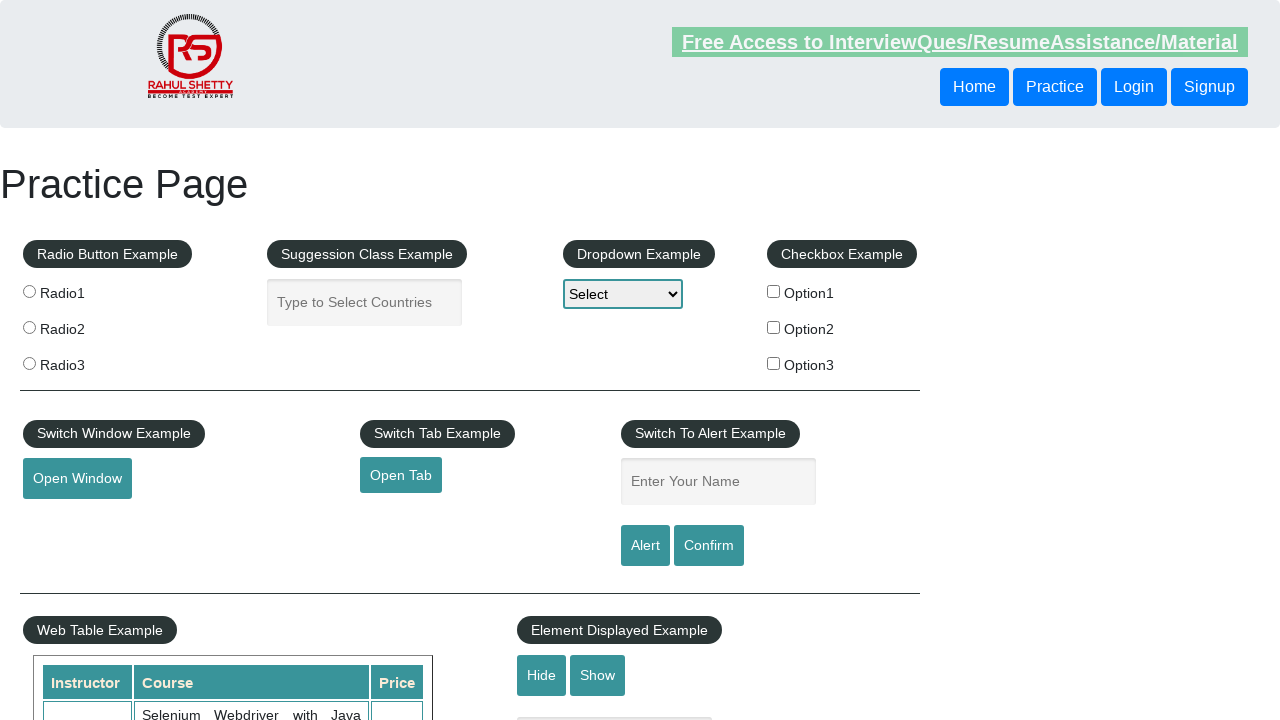

Filled name input field with 'TestUser Alert' on #name
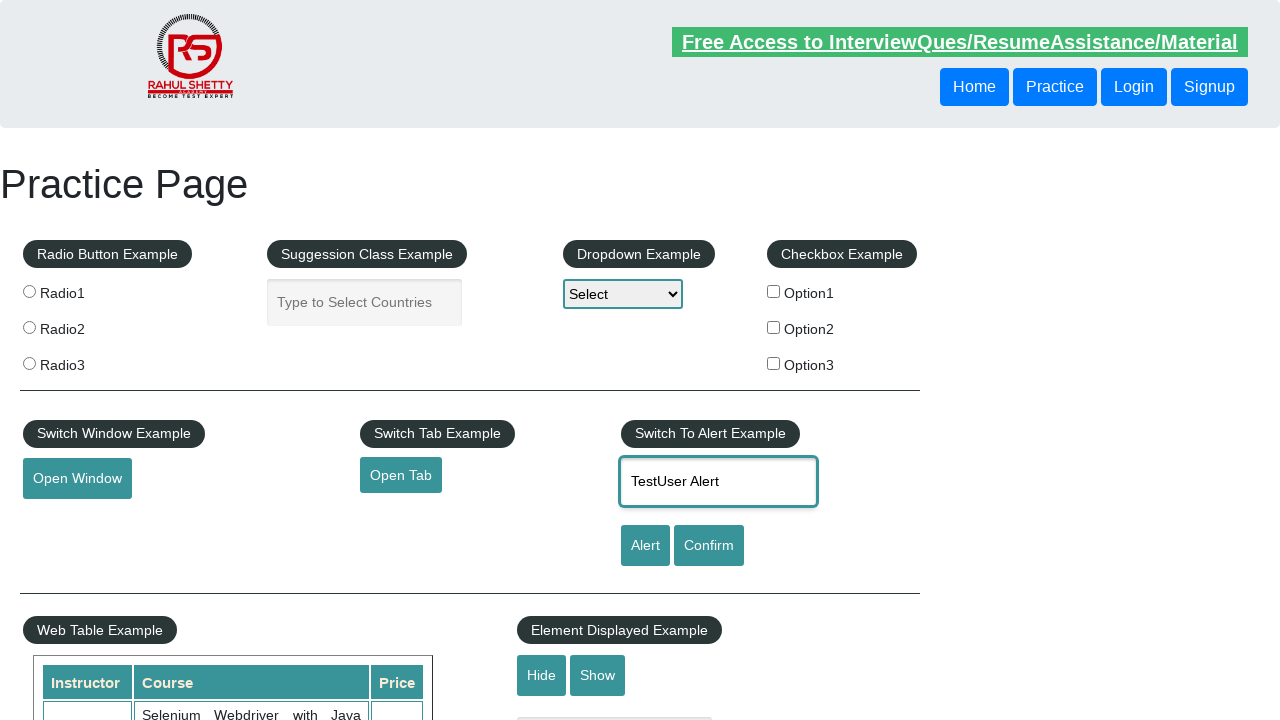

Set up dialog handler to accept alerts
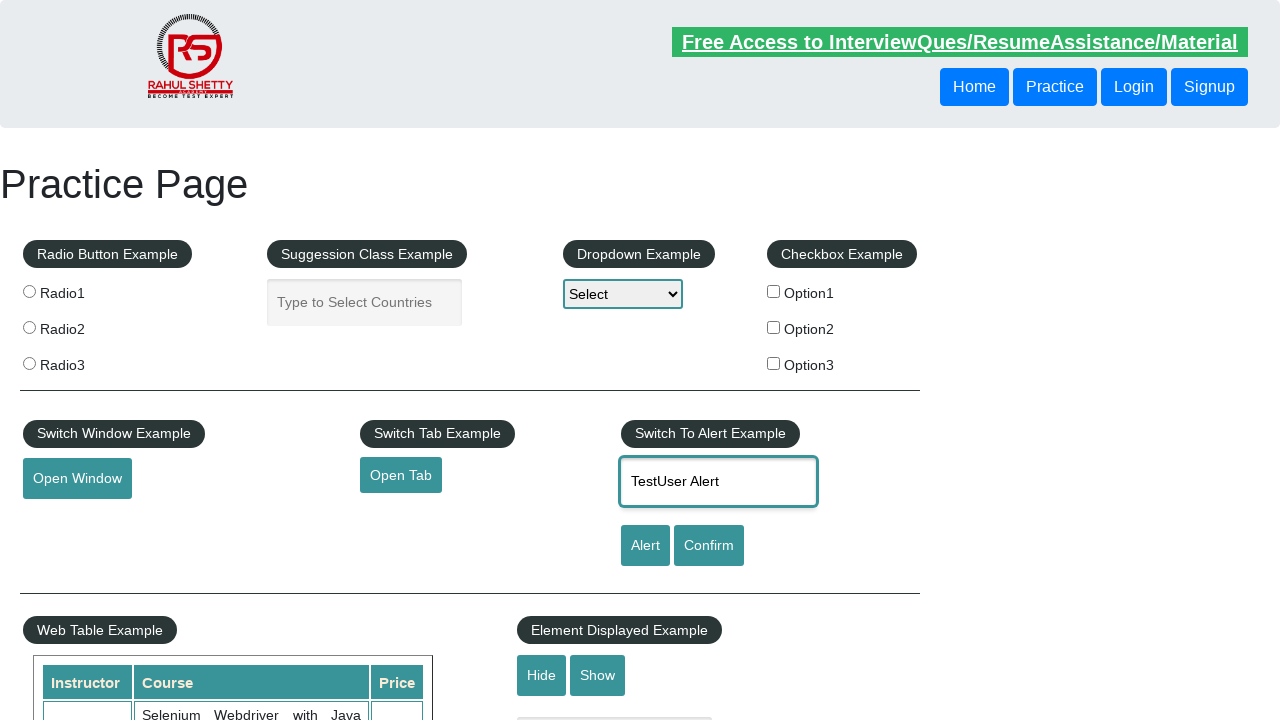

Clicked alert button to trigger alert dialog at (645, 546) on #alertbtn
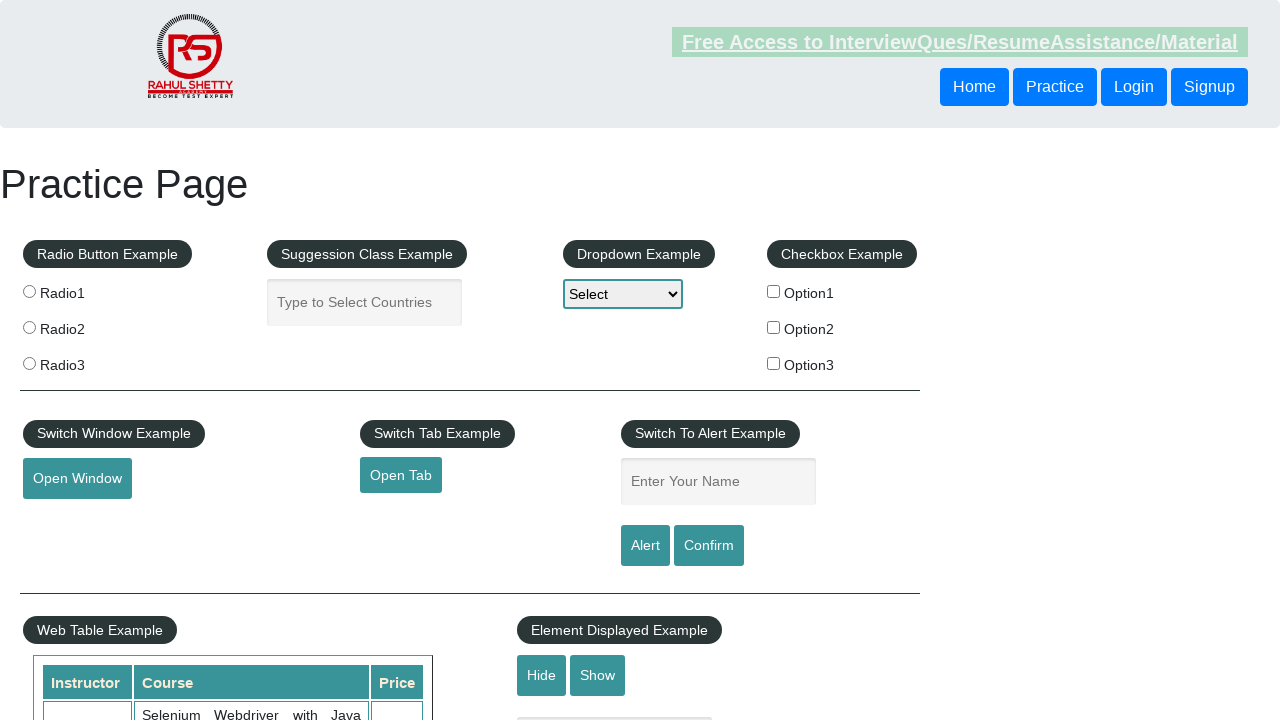

Waited 500ms for alert to be processed
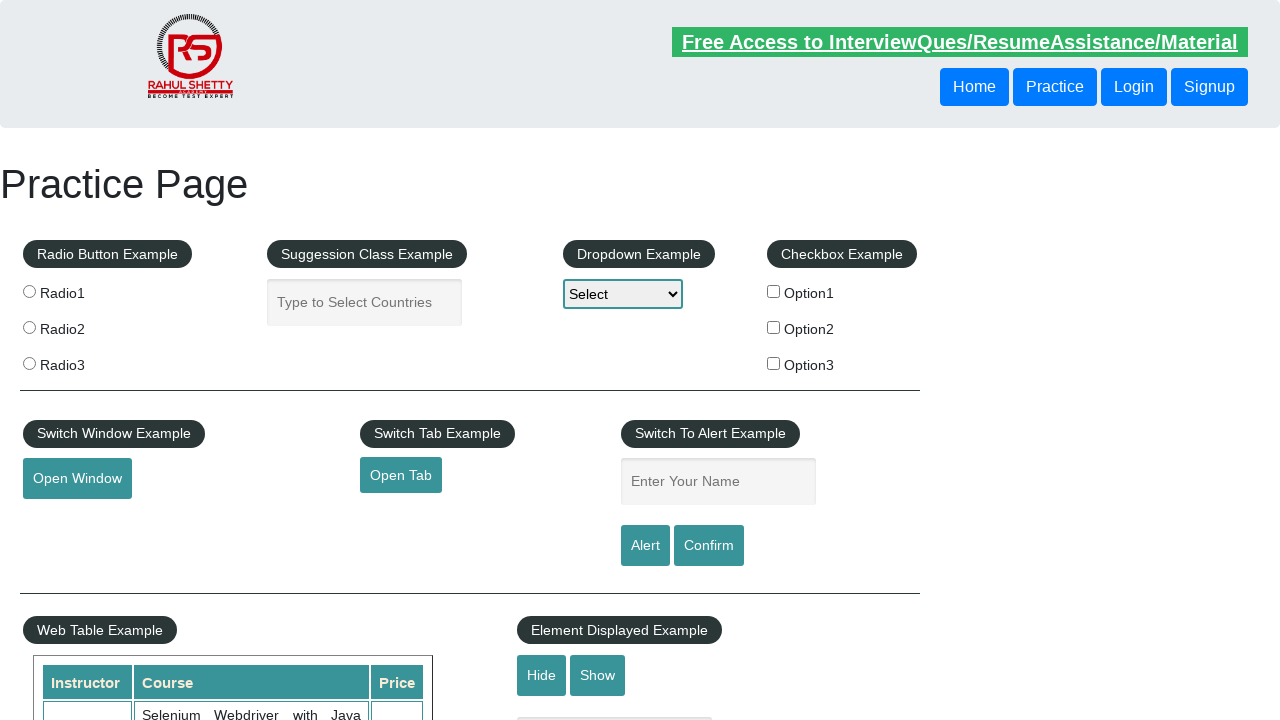

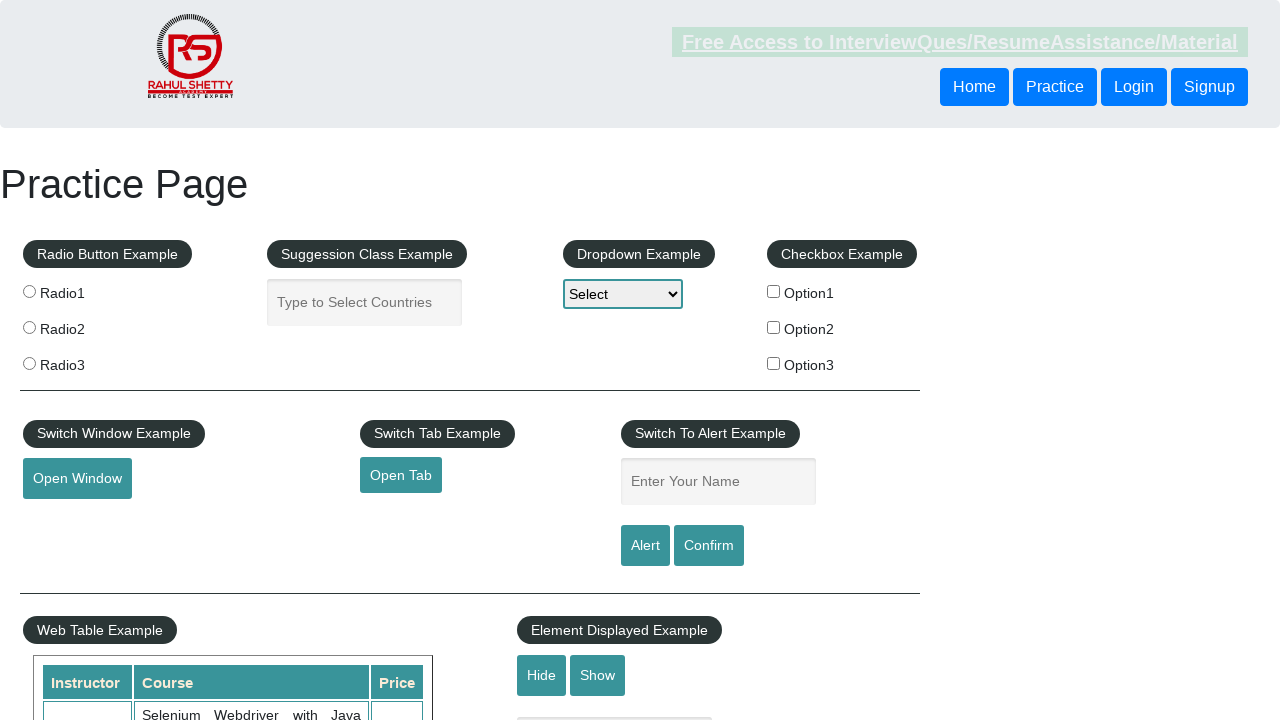